Tests a math-based form by reading two numbers from the page, calculating their sum, selecting that value from a dropdown menu, and submitting the form.

Starting URL: https://suninjuly.github.io/selects1.html

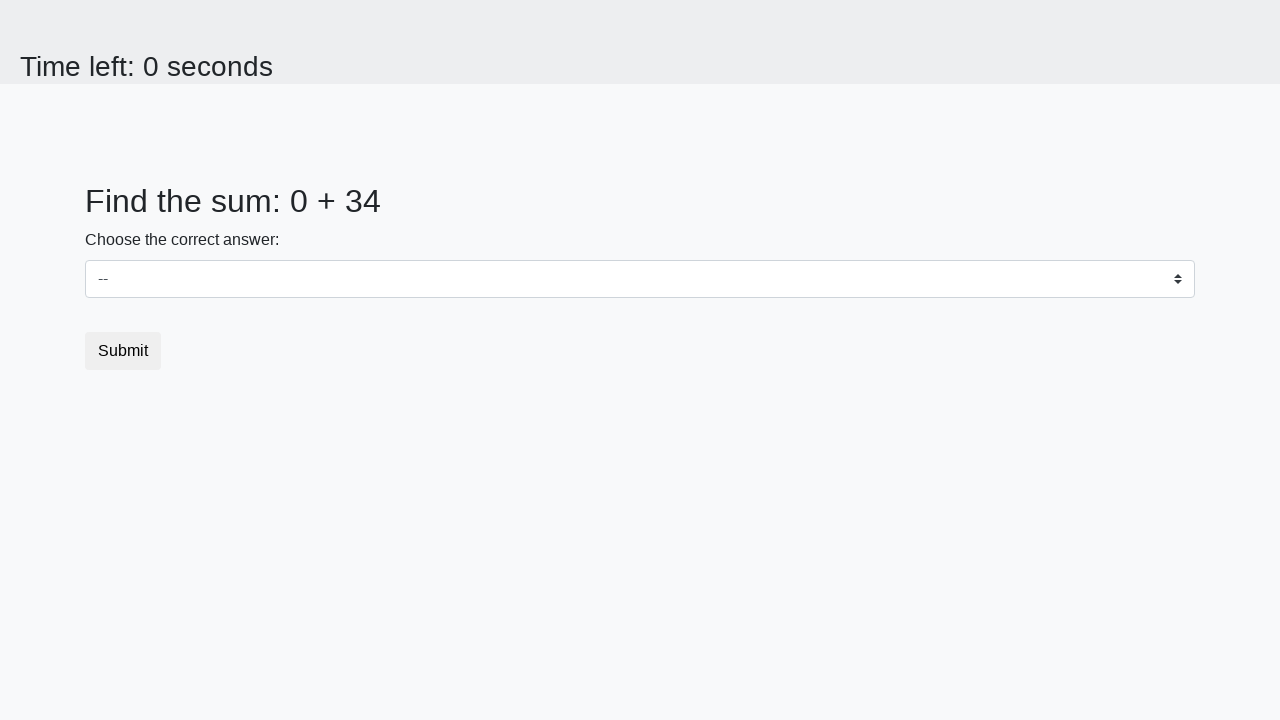

Read first number from page element #num1
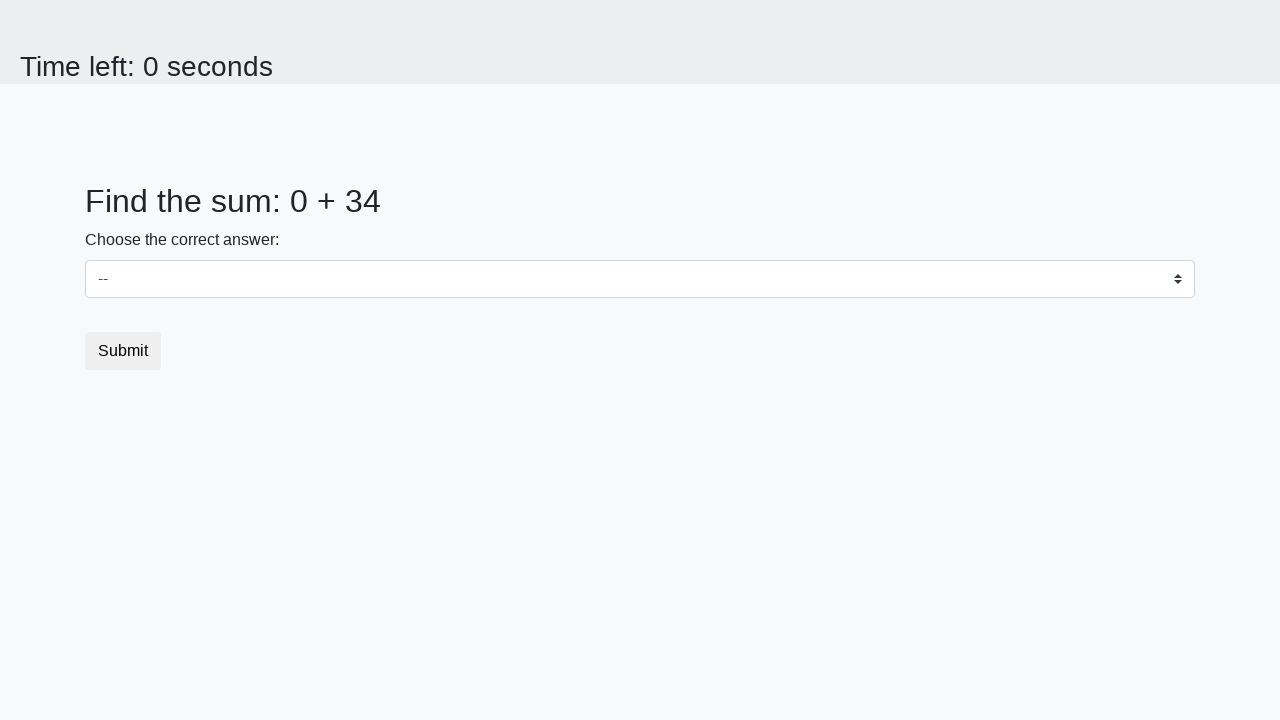

Read second number from page element #num2
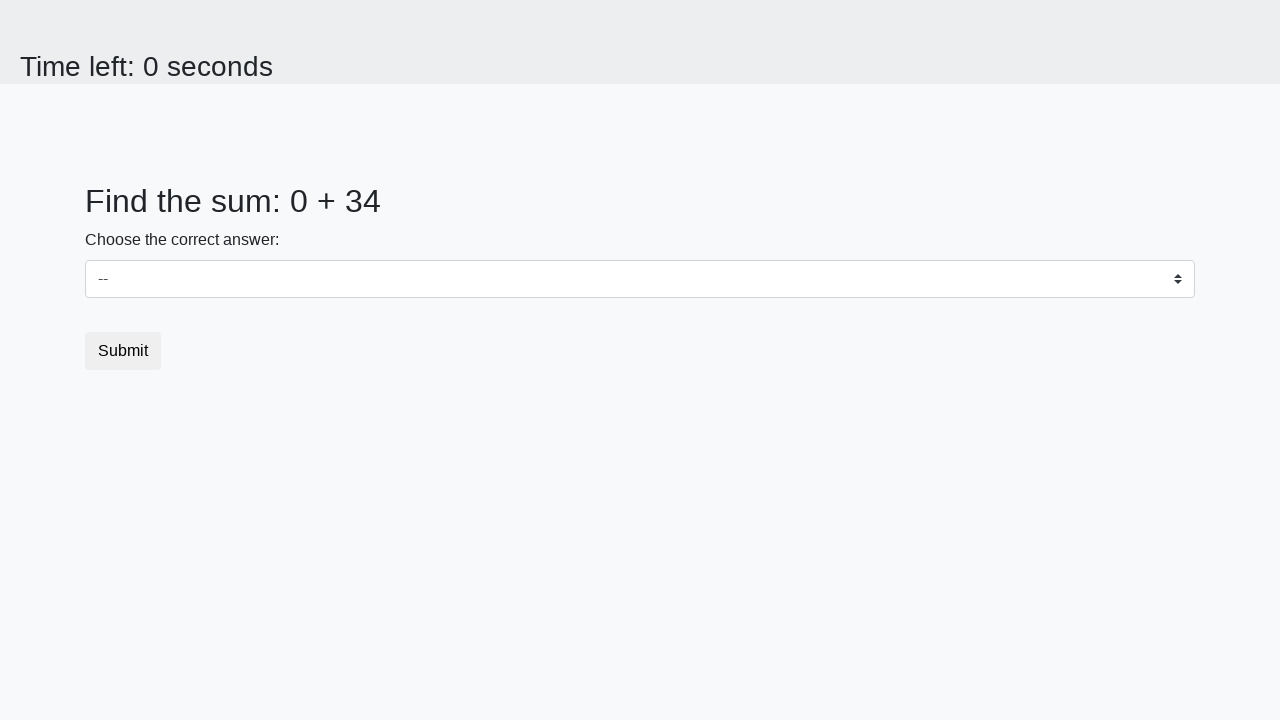

Selected value 34 from dropdown menu on select
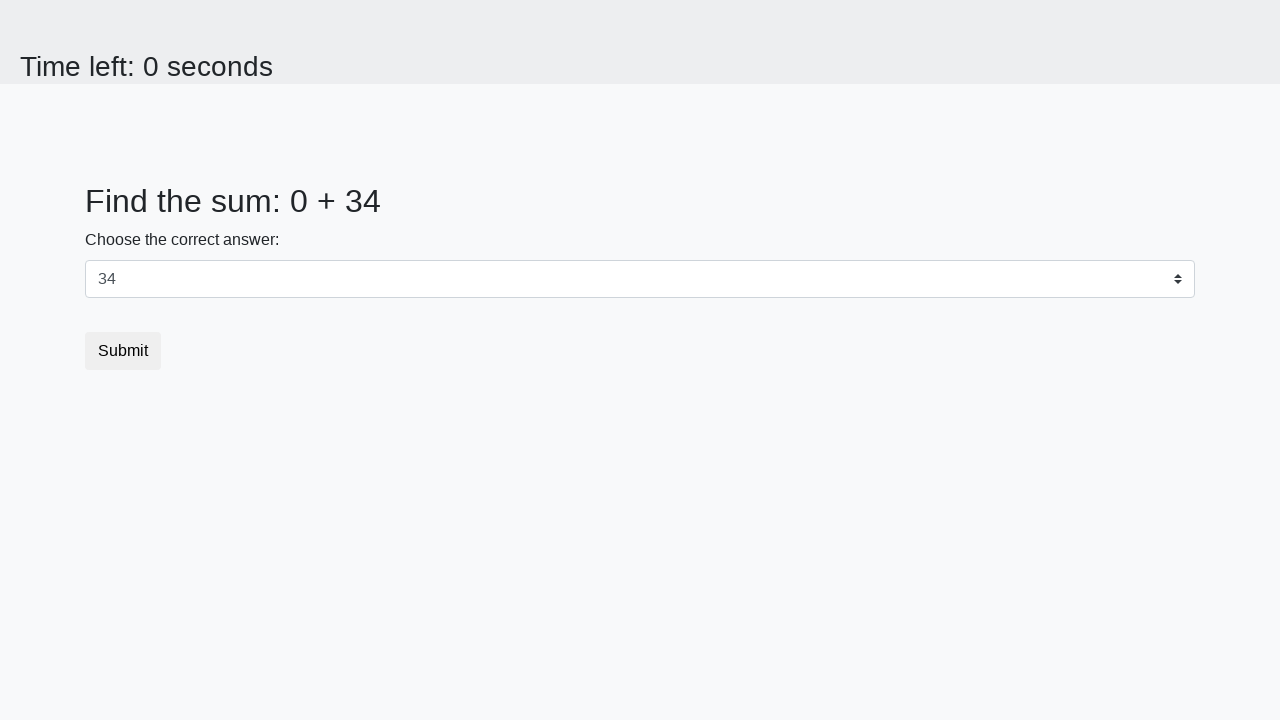

Clicked submit button at (123, 351) on button.btn
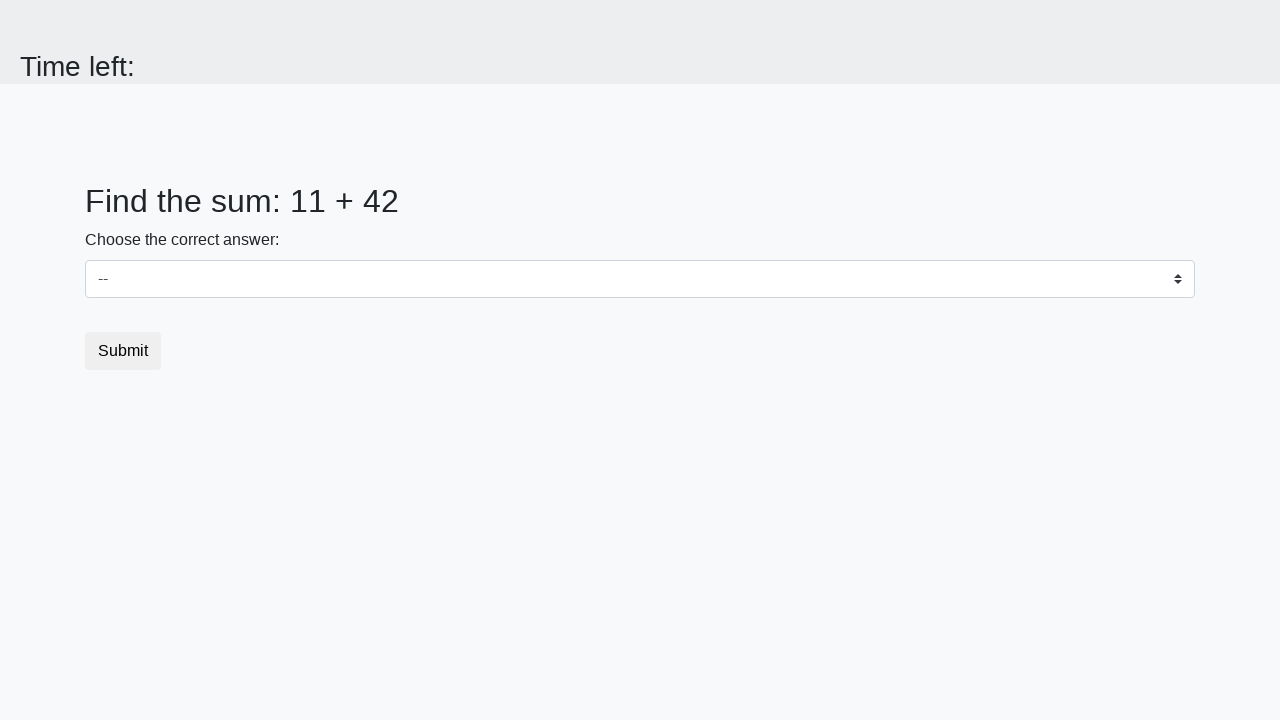

Waited 1000ms for page response
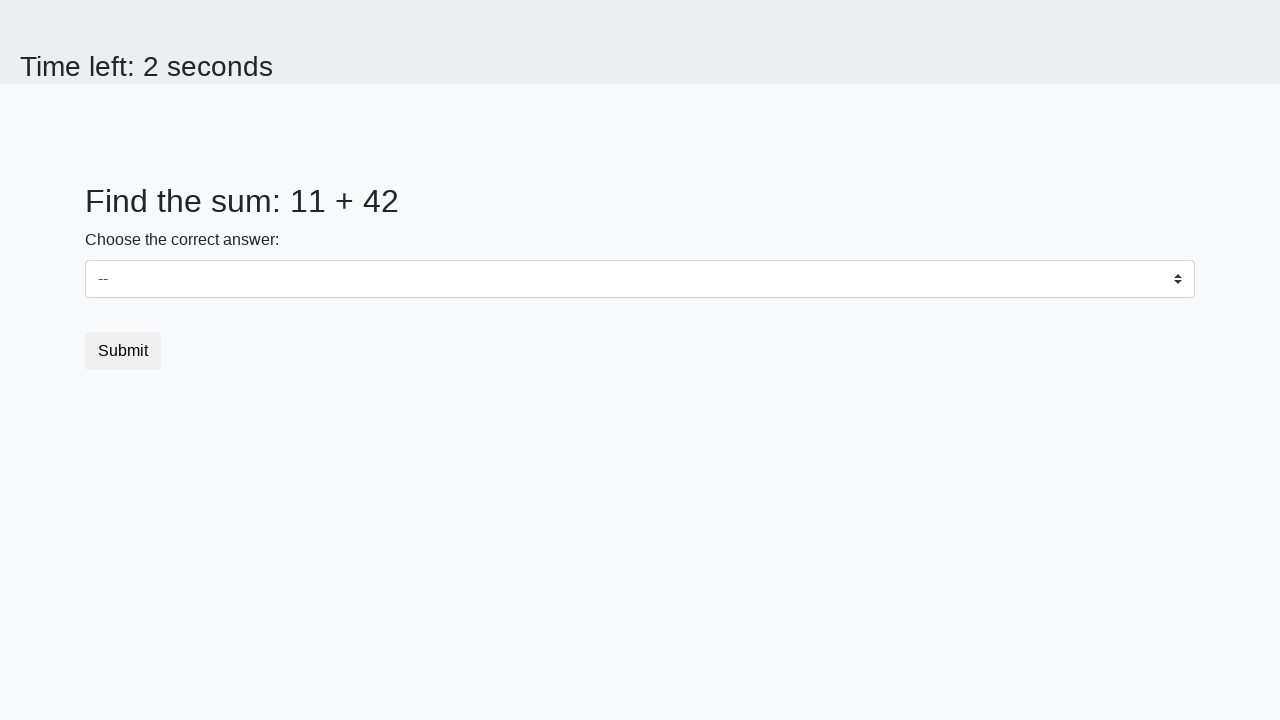

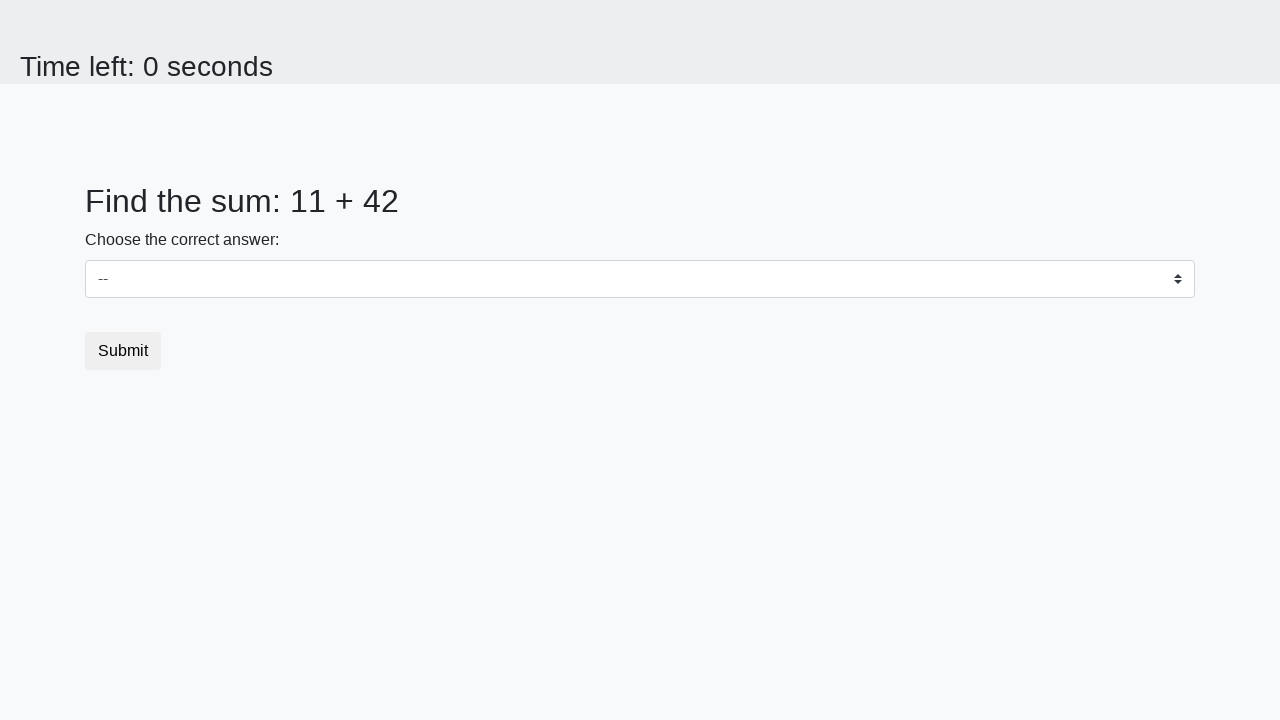